Fills out a multi-field form on a CSS selector practice page with various input types including user ID, username, feedback fields, and course information

Starting URL: https://syntaxprojects.com/cssSelector-homework.php

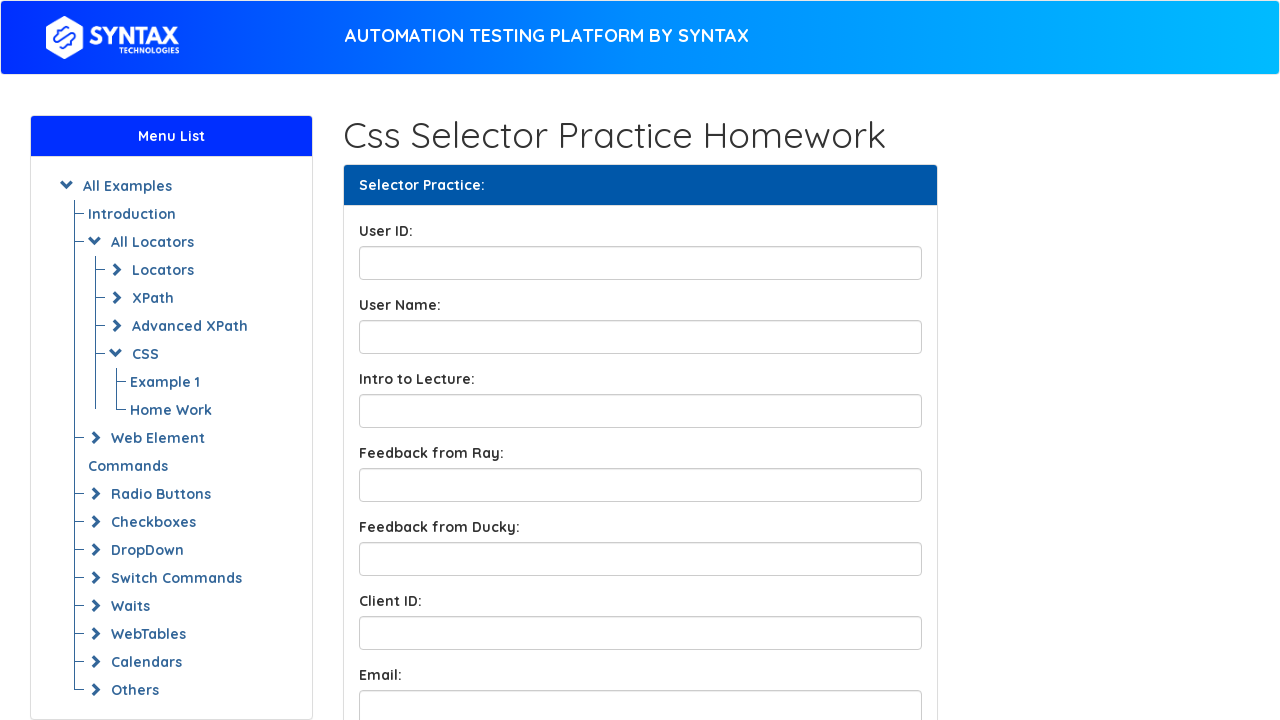

Filled User ID field with 'User12345' on input#UserID
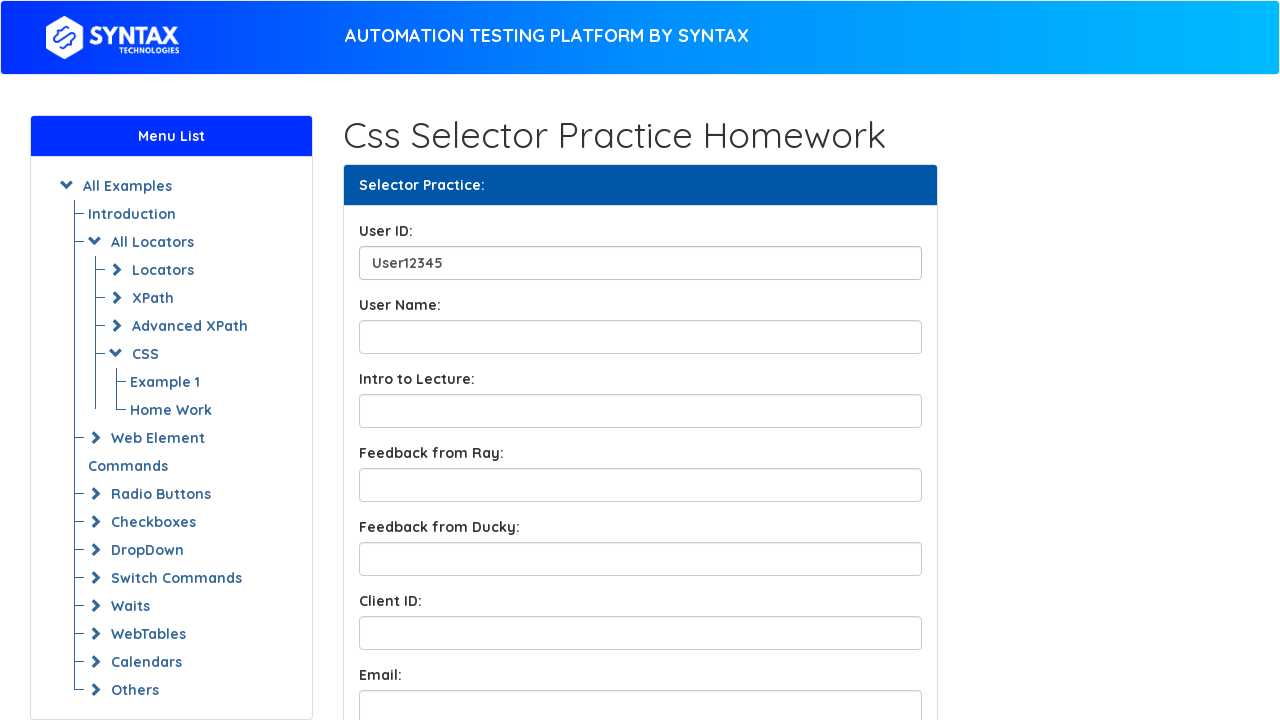

Filled Username field with 'JohnDoe' on input#UserName
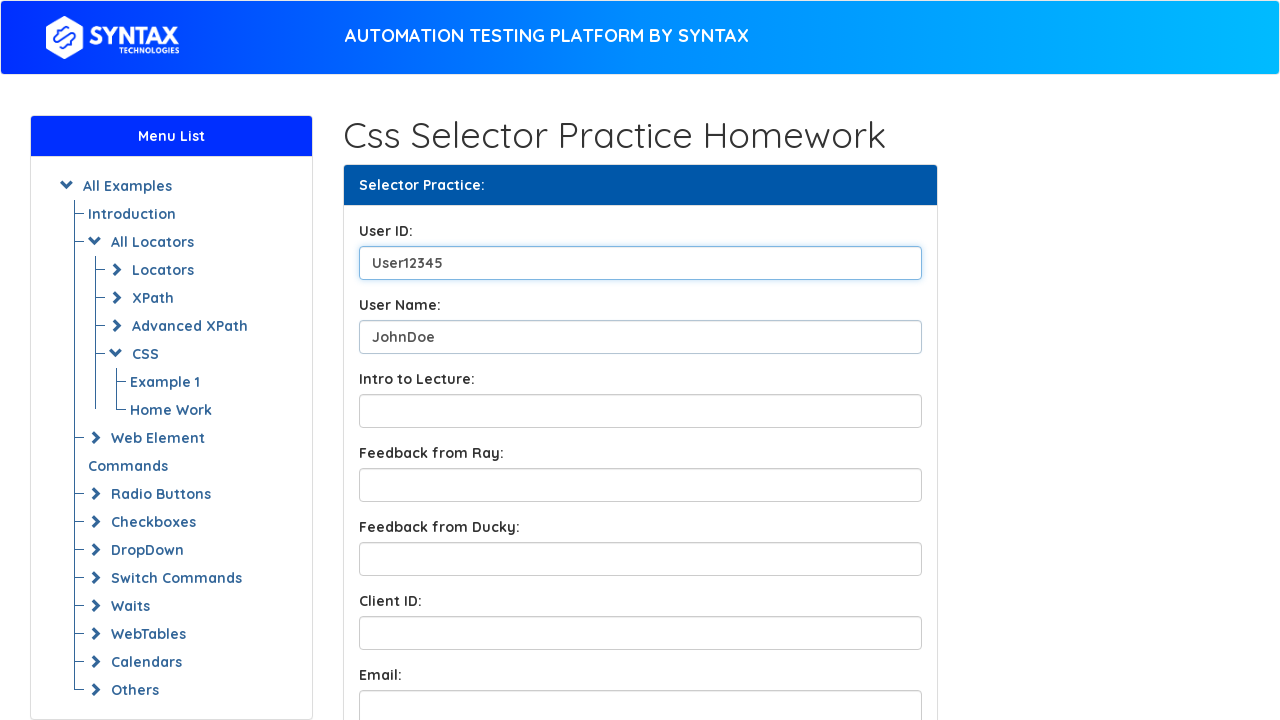

Filled Lecture Introduction field with 'Introduction to CSS Selectors' on input[name^='LectureIntro']
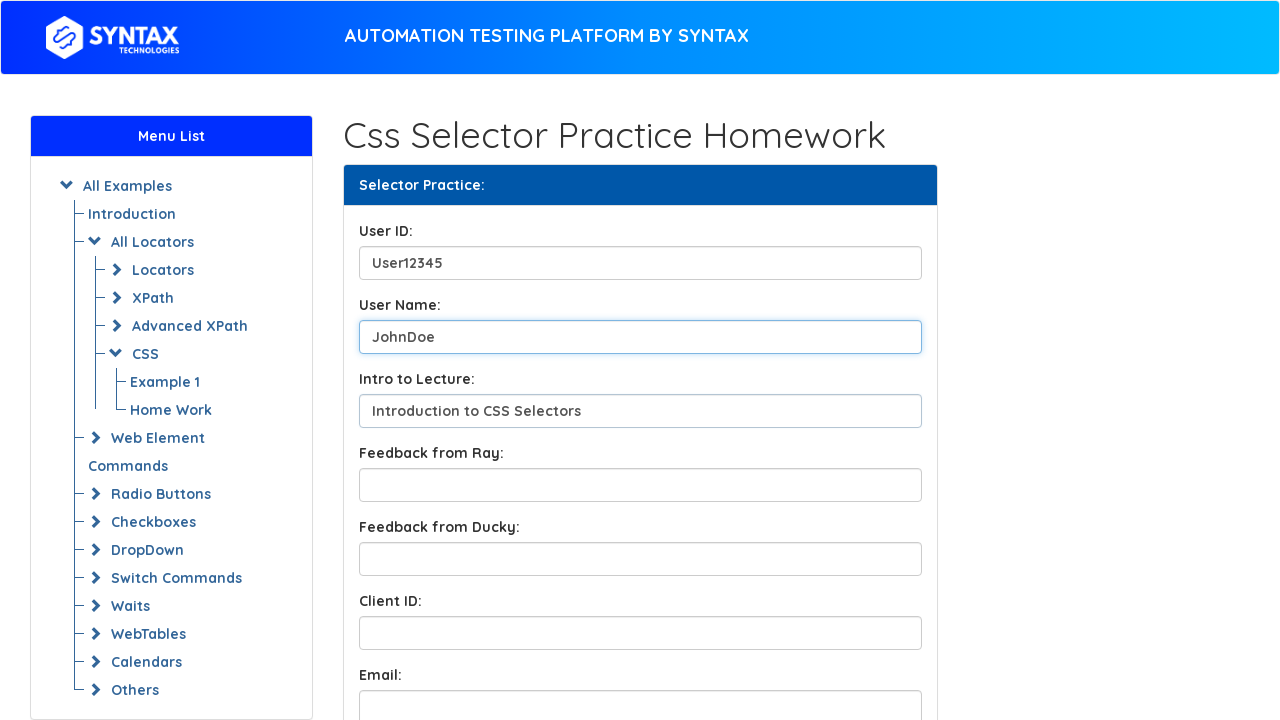

Filled feedback from Ray field with 'Excellent presentation and clear examples' on input#FeedbackFromRay
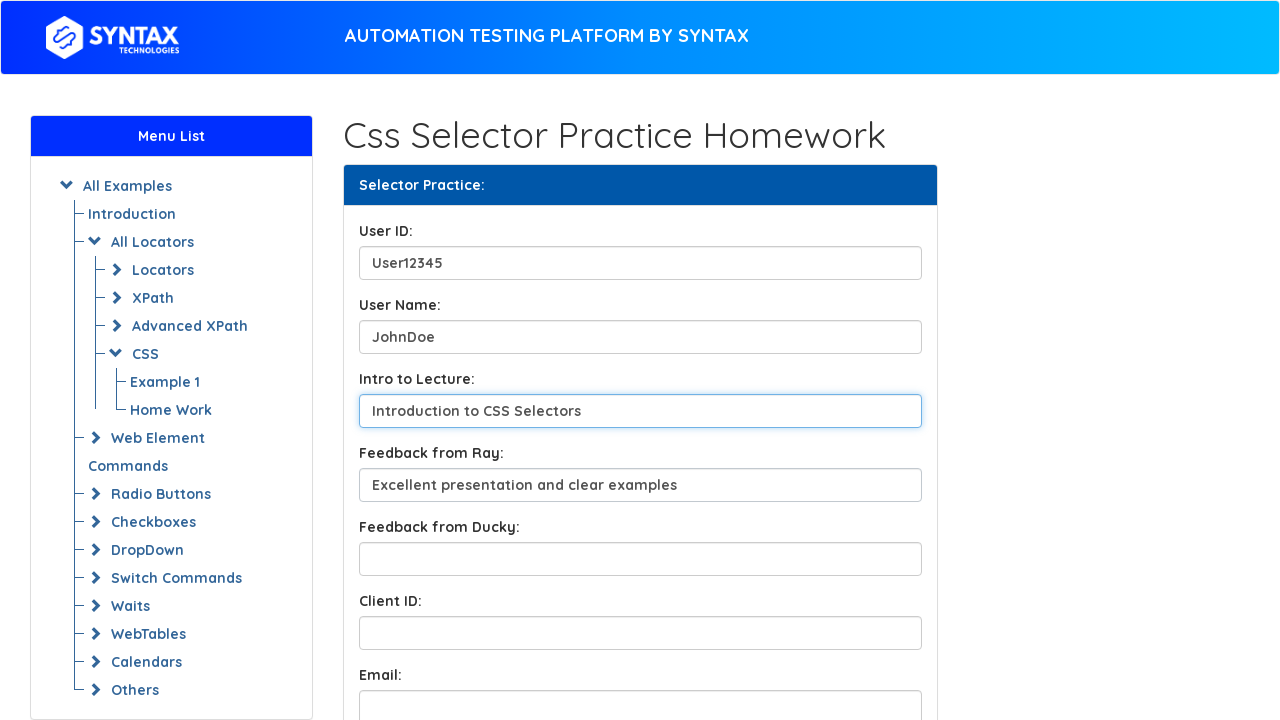

Filled feedback from Ducky field with 'Could use more practical exercises' on input#FeedbackfromDucky
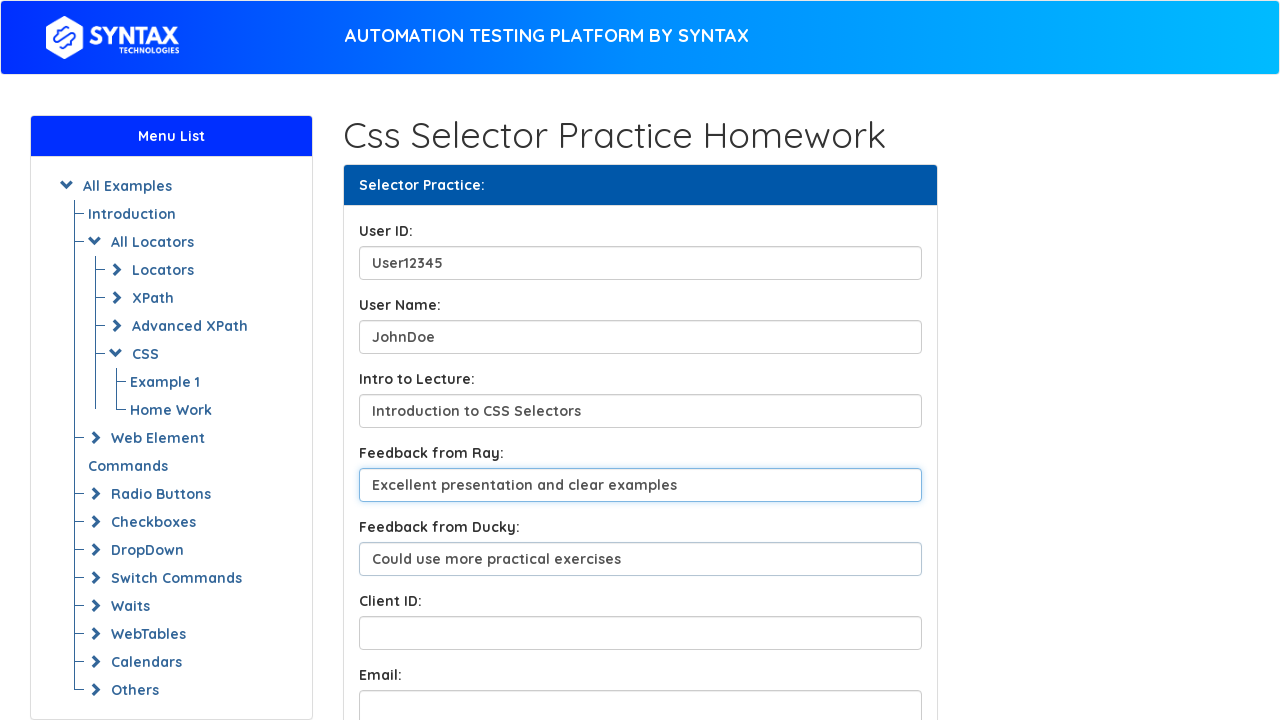

Filled Client ID field with '789456123789' on input[name^='ClientID']
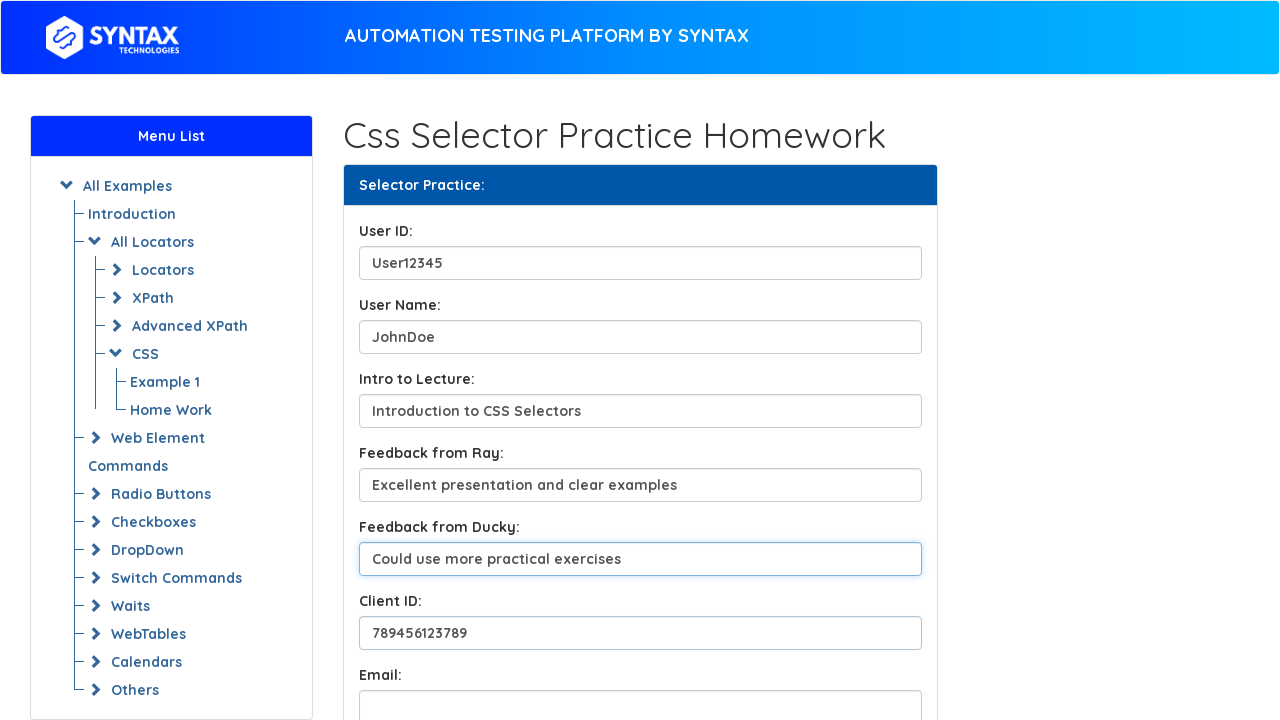

Filled email field with 'student@example.com' on input[name^='email']
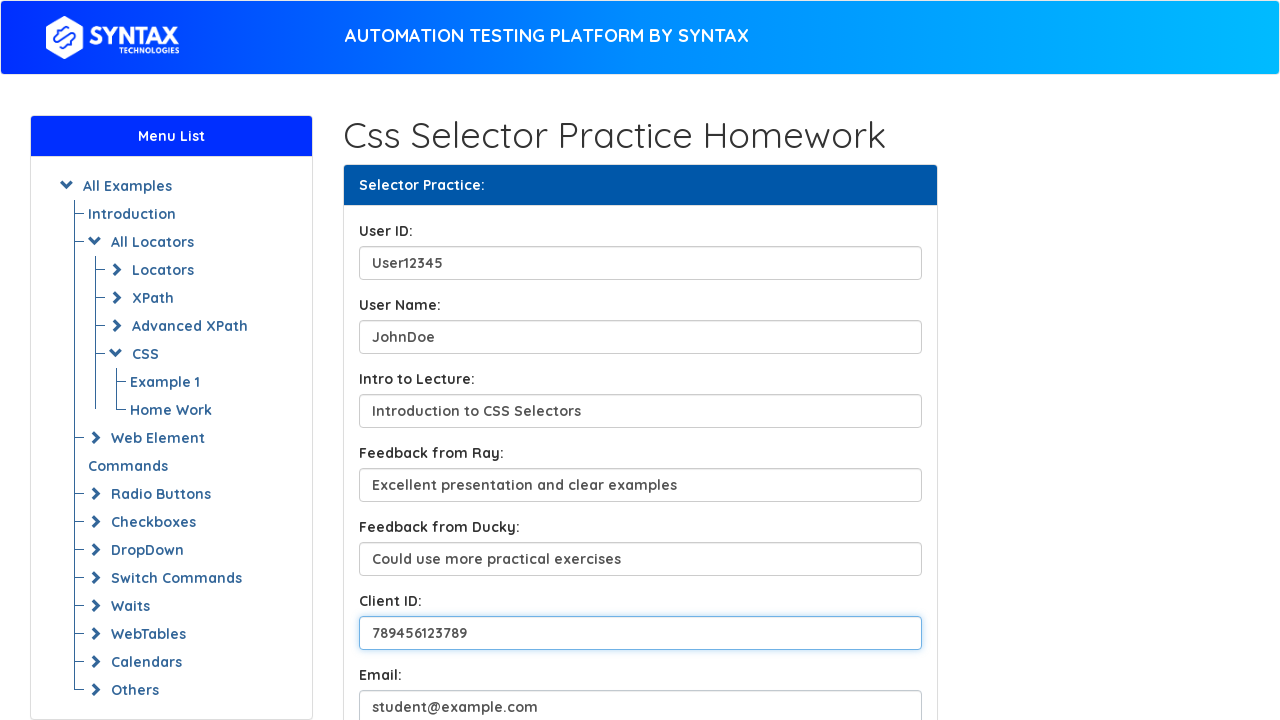

Filled Course Topic field with 'Web Automation Testing' on input[name^='CourseTopic']
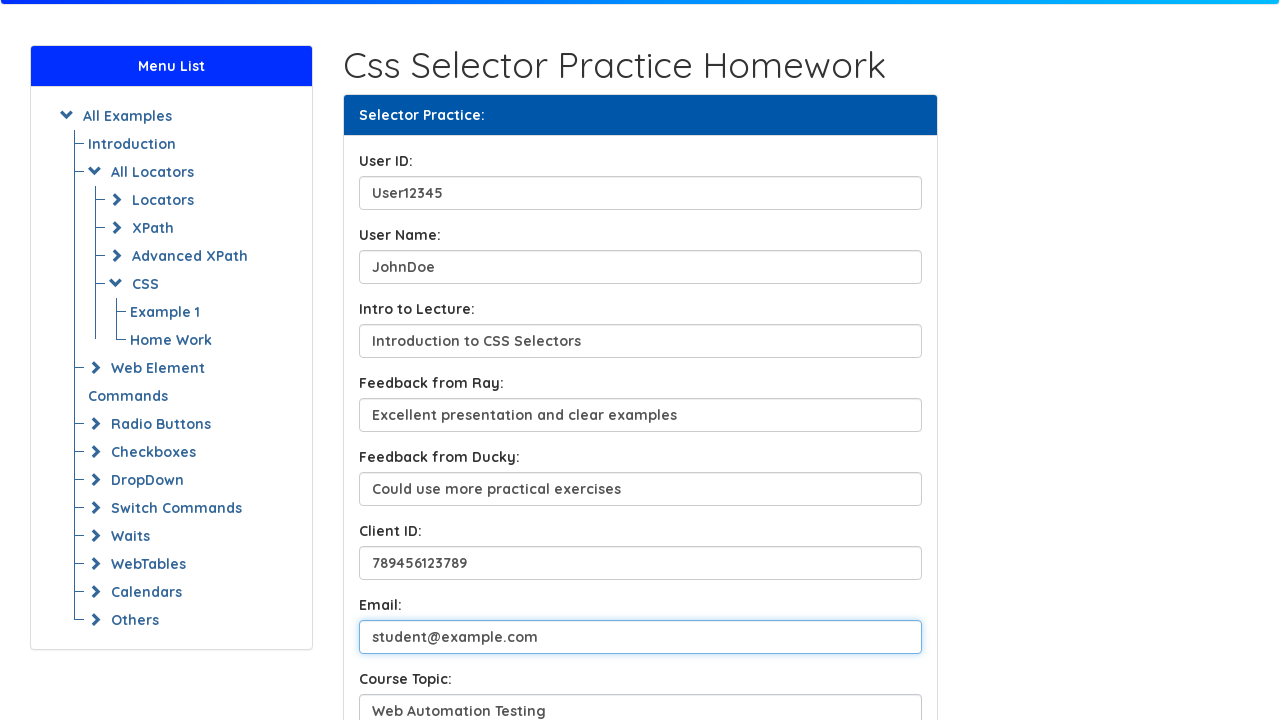

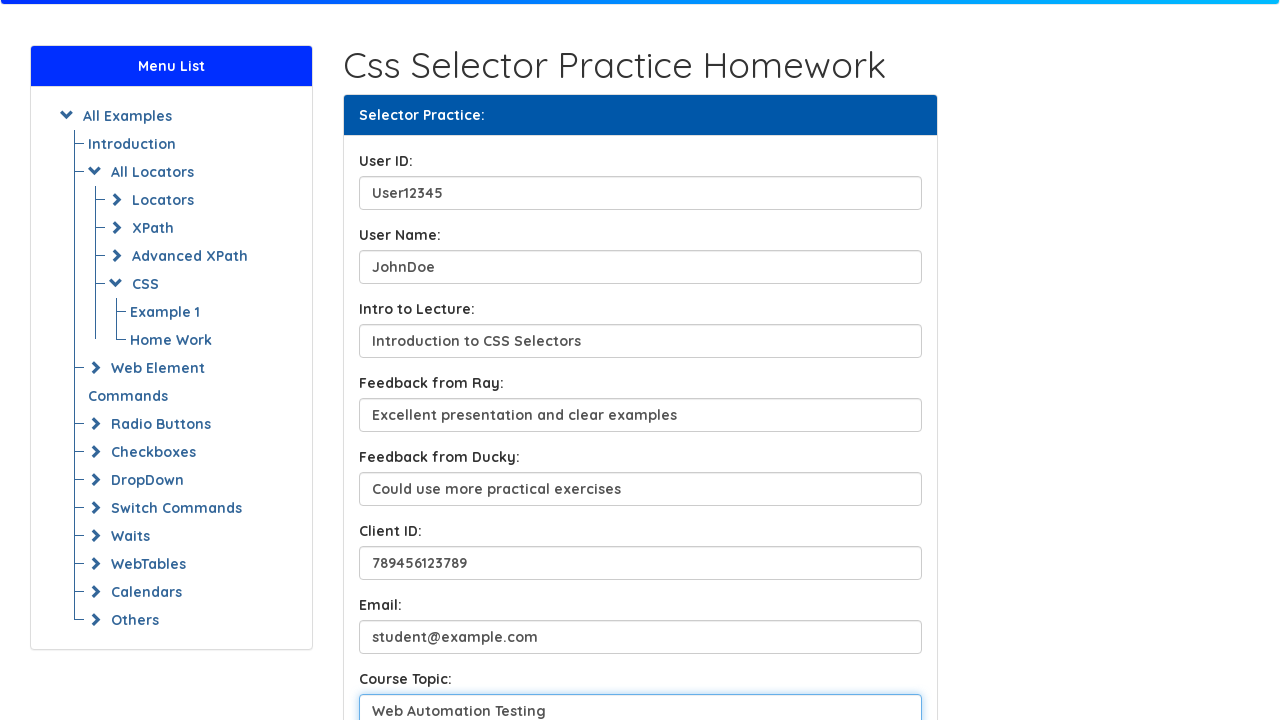